Tests CSS selector functionality on DemoQA website by clicking on various elements including card elements, radio buttons, and navigating through the site to verify different CSS selector patterns work correctly.

Starting URL: https://demoqa.com/

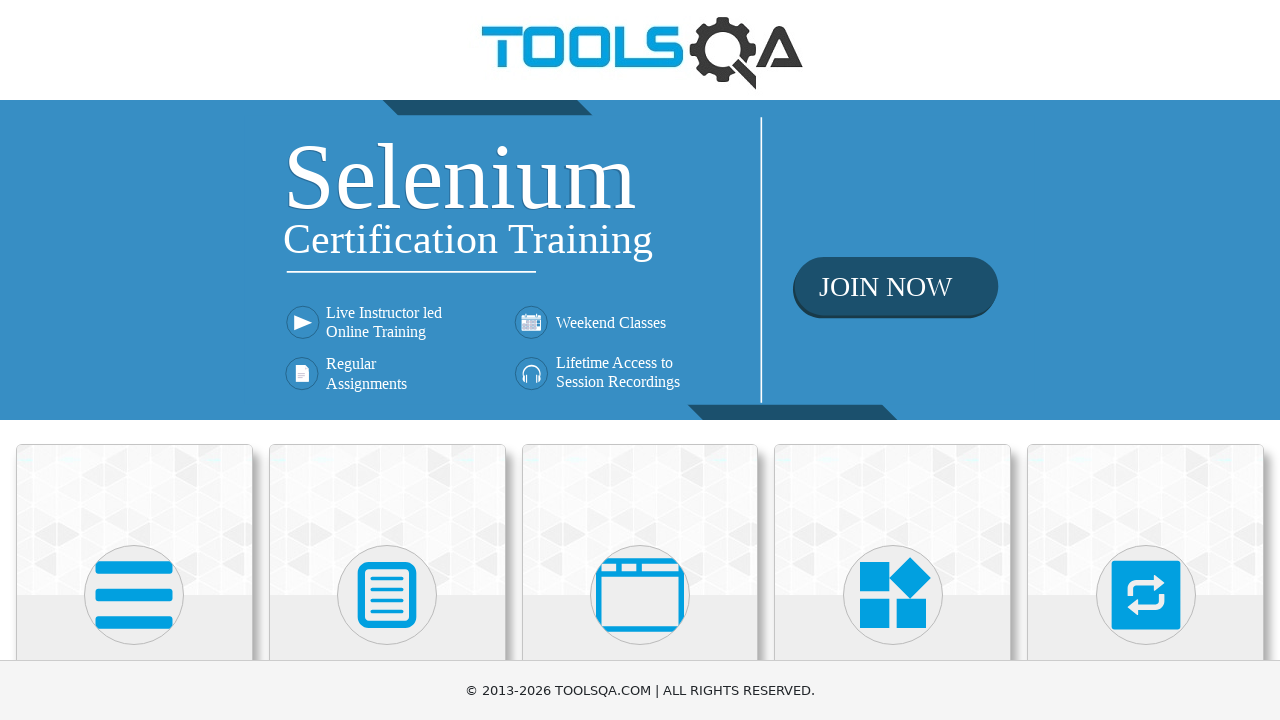

Clicked on Elements card at (134, 520) on .card-up
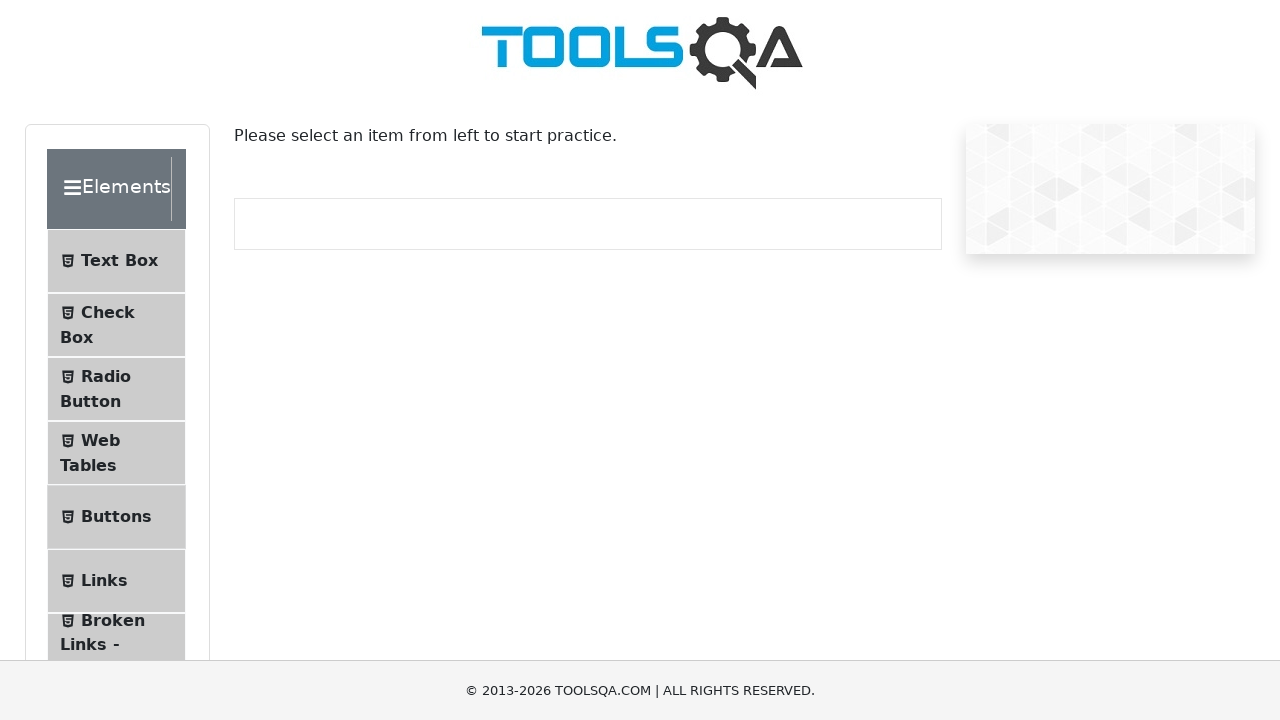

Radio Button menu item loaded
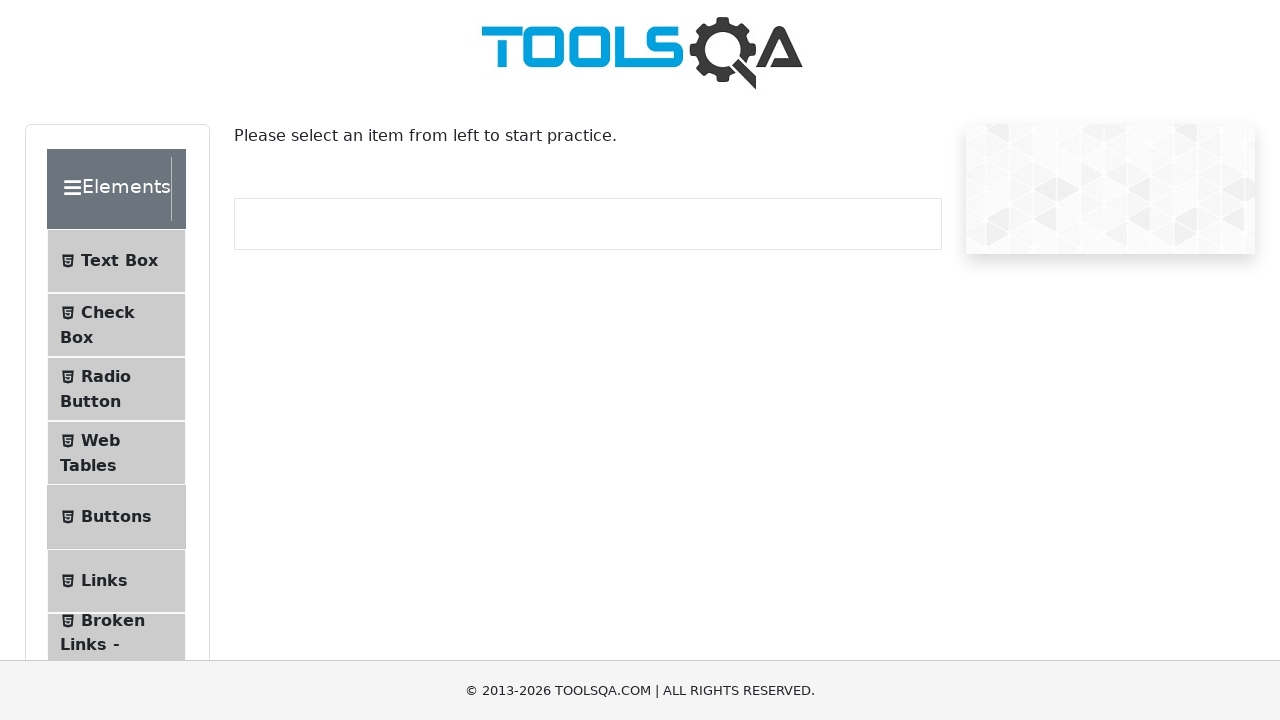

Clicked on Radio Button menu item at (116, 389) on #item-2
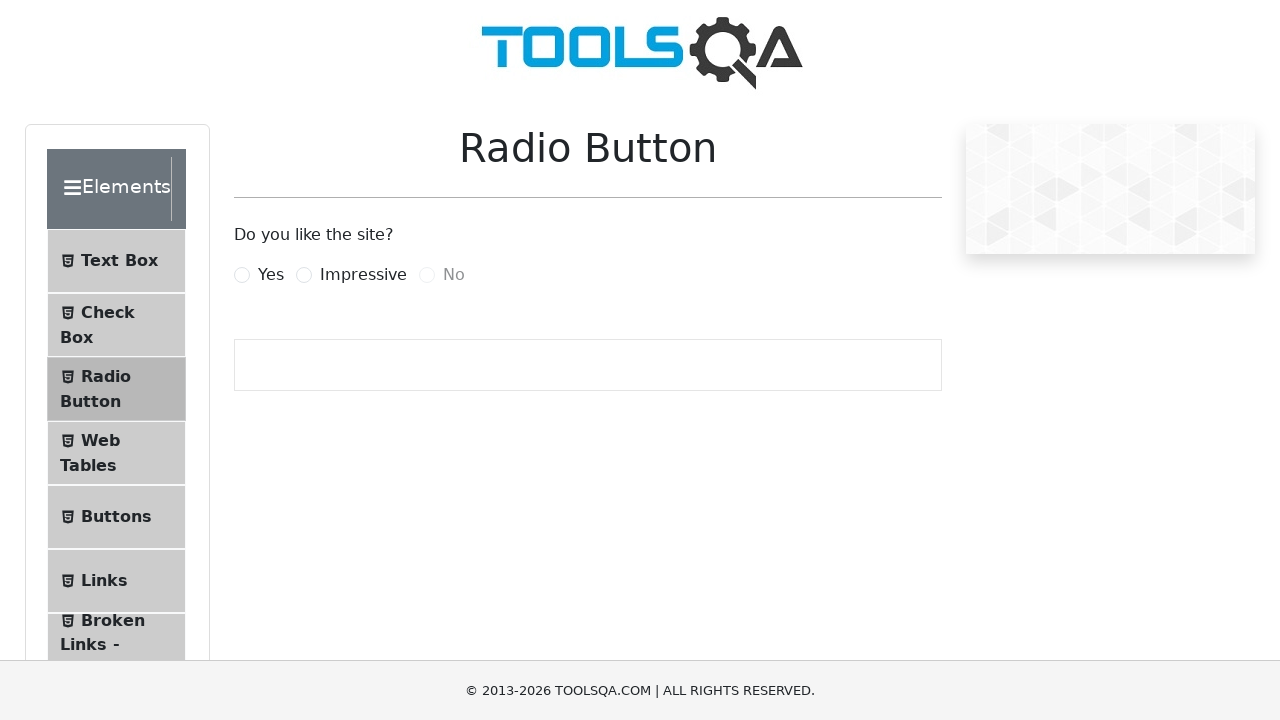

Yes radio button became available
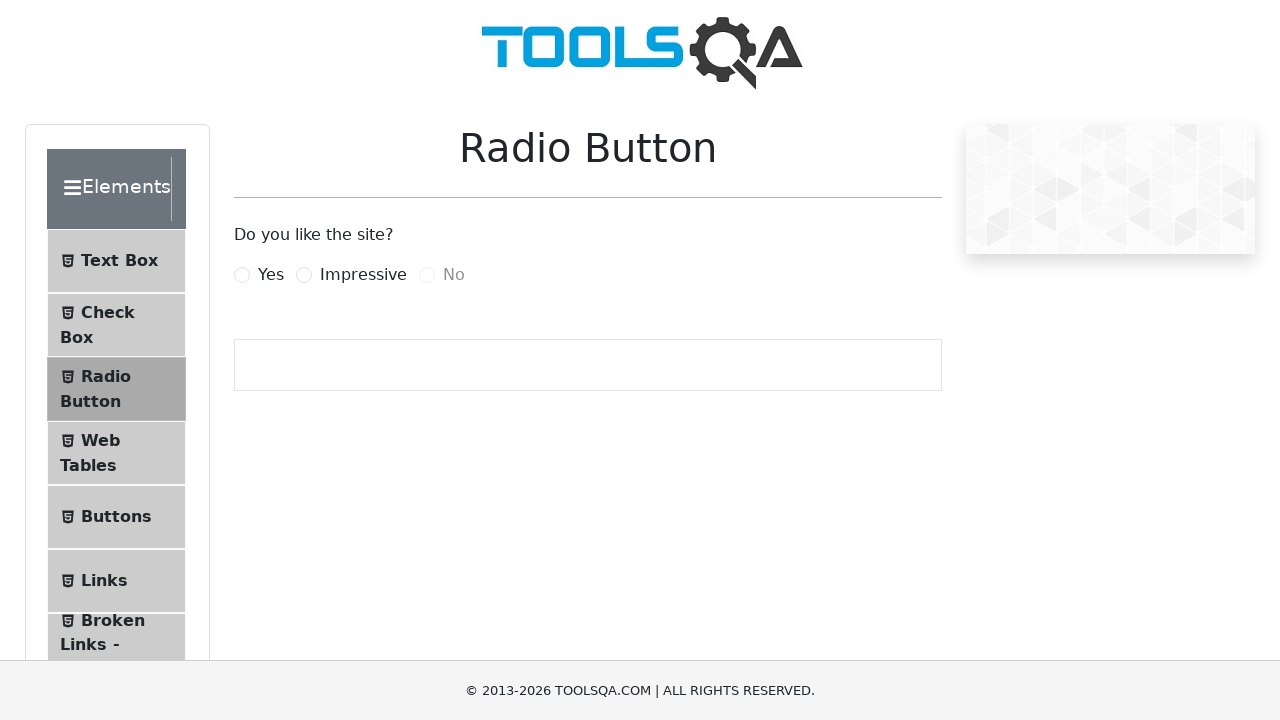

Clicked on Yes radio button at (271, 275) on label[for='yesRadio']
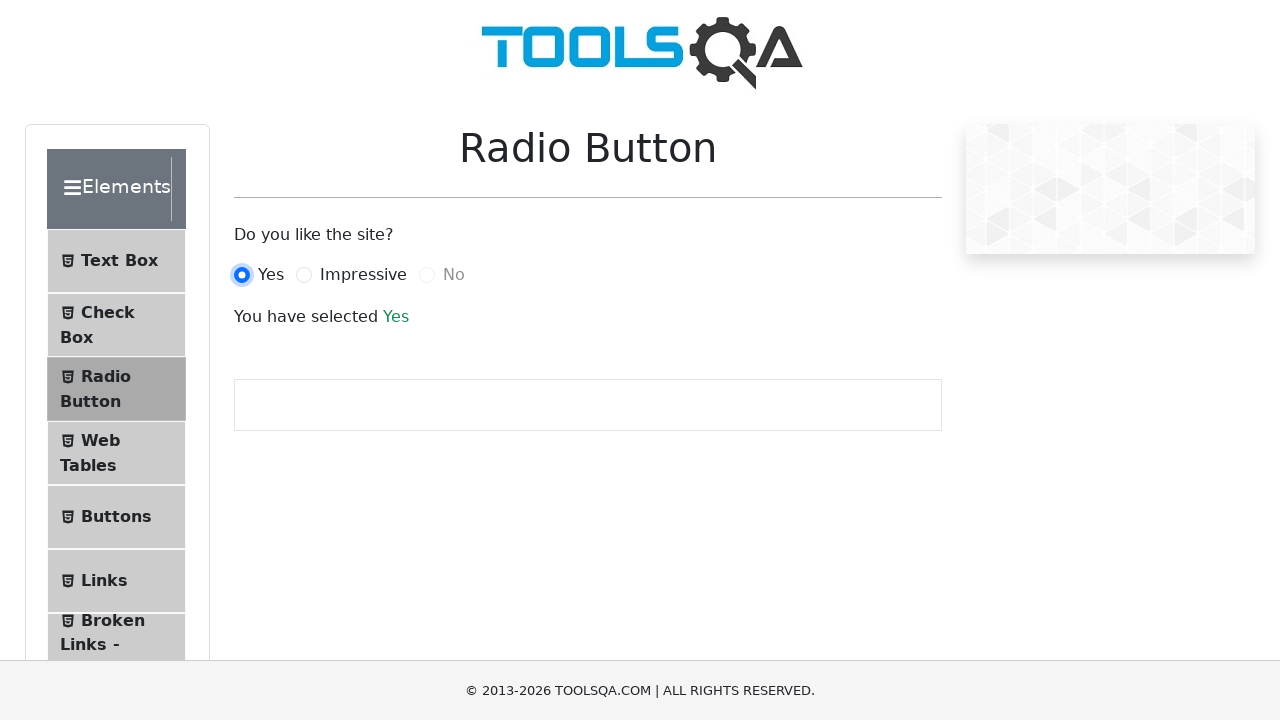

Navigated back once
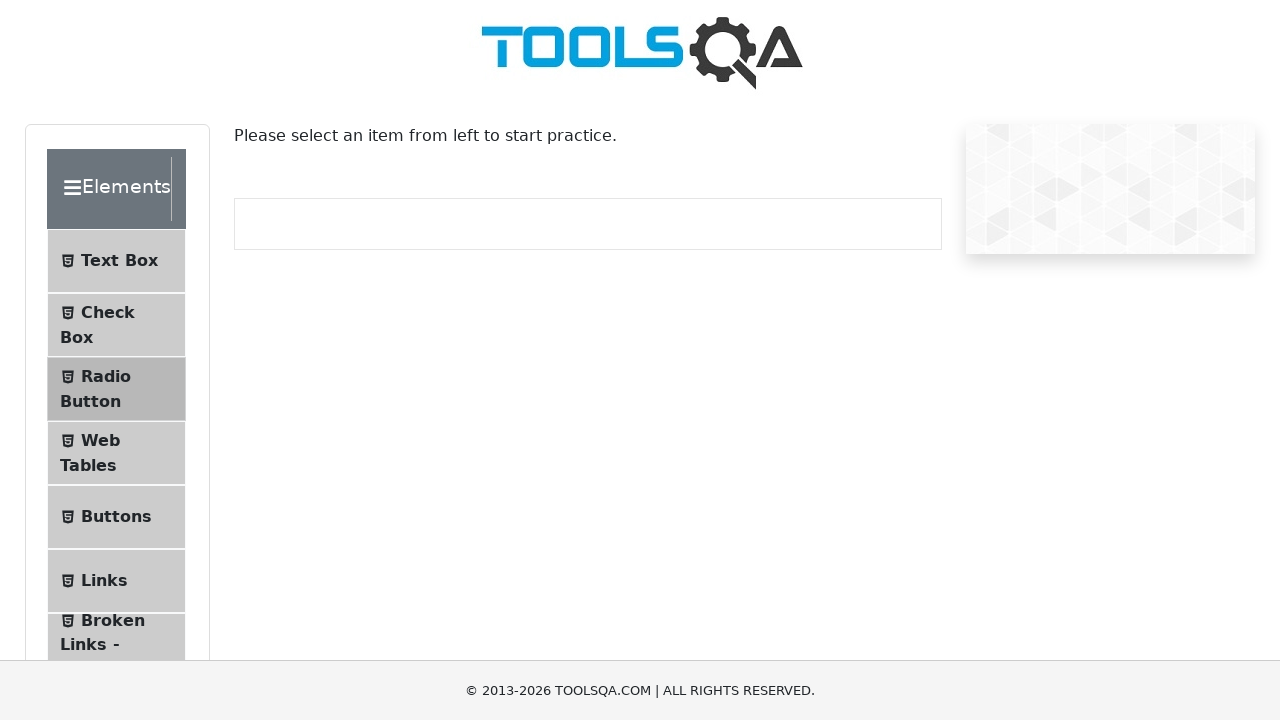

Navigated back to home page
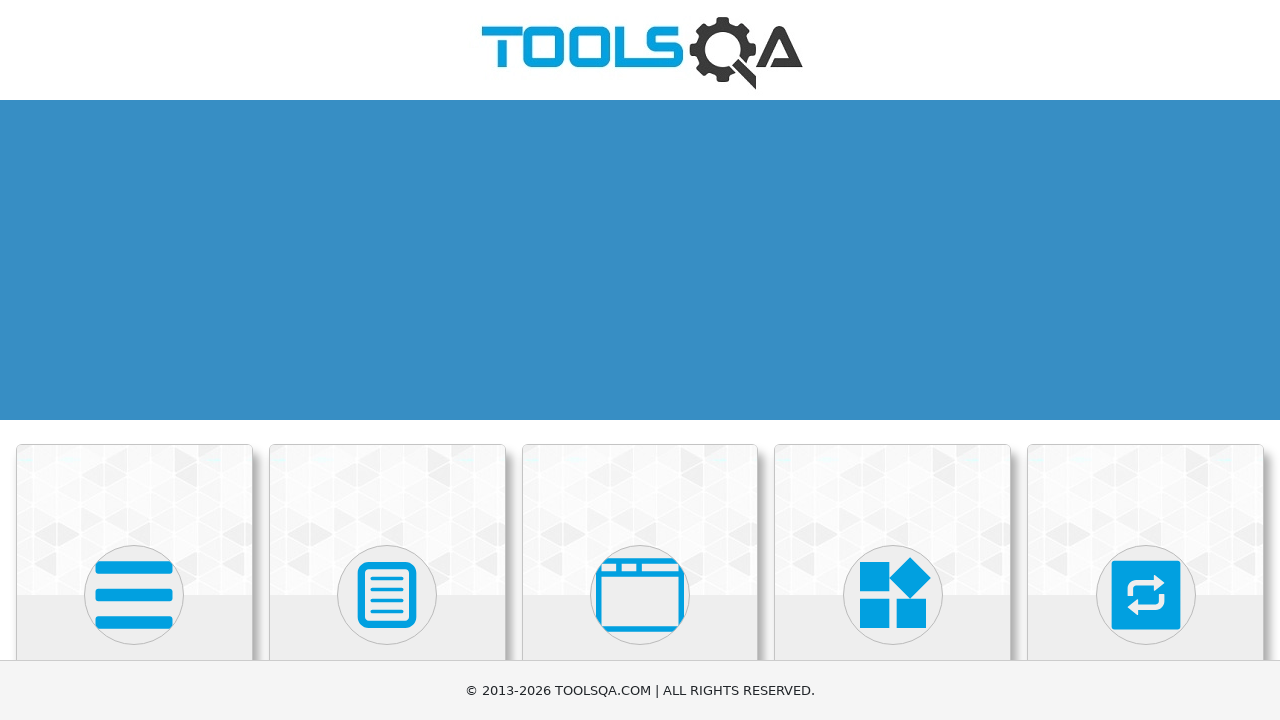

Category cards loaded on home page
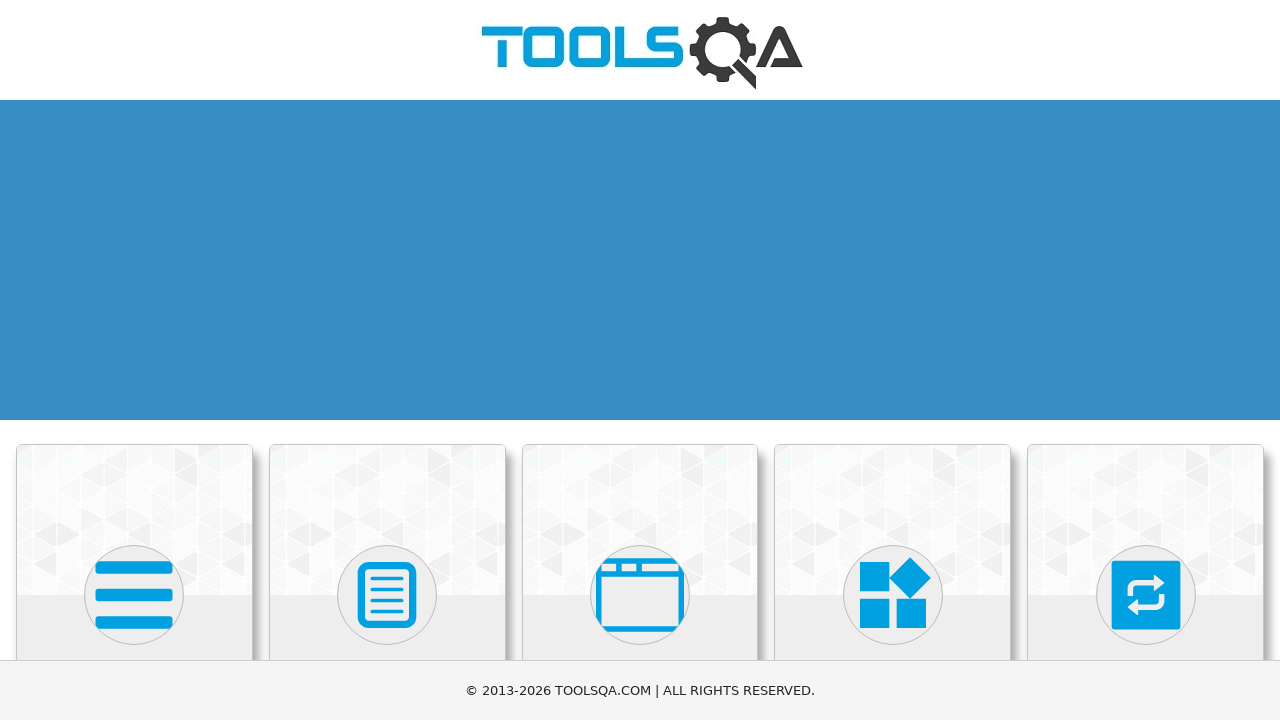

Clicked on Book Store Application card at (134, 520) on div.category-cards div.card.mt-4.top-card:last-child
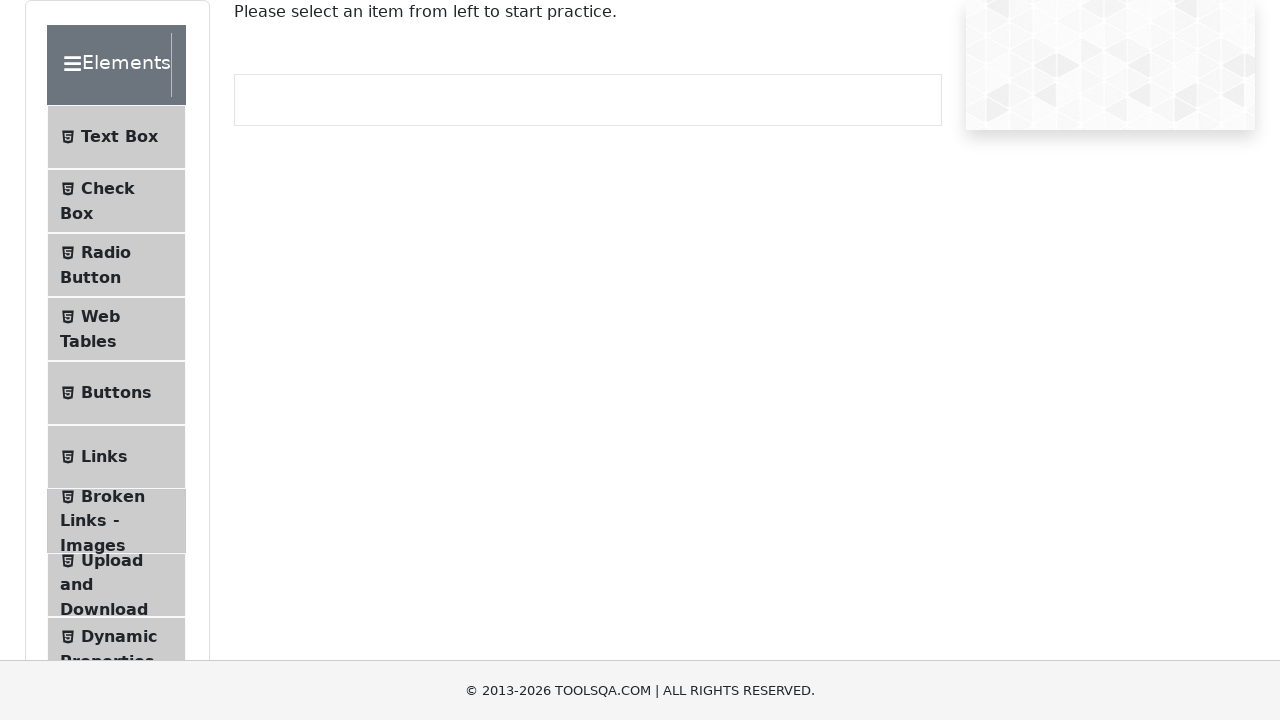

Book Store page loaded and network idle
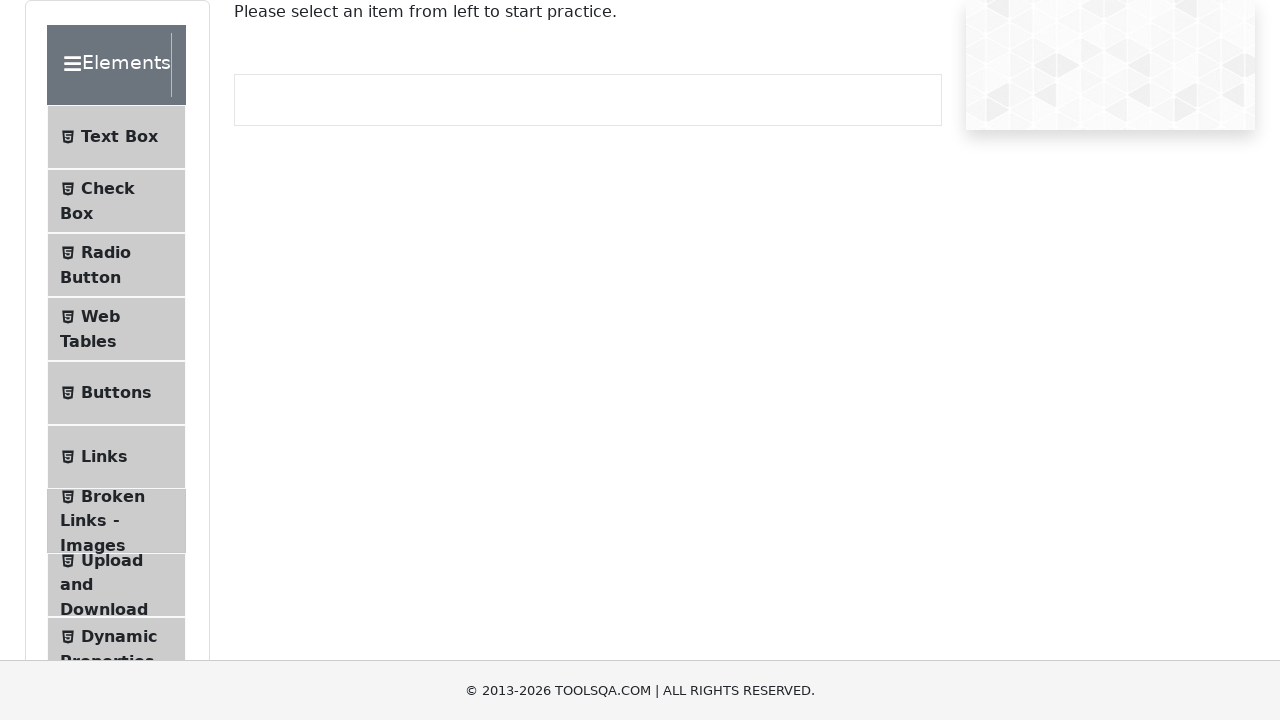

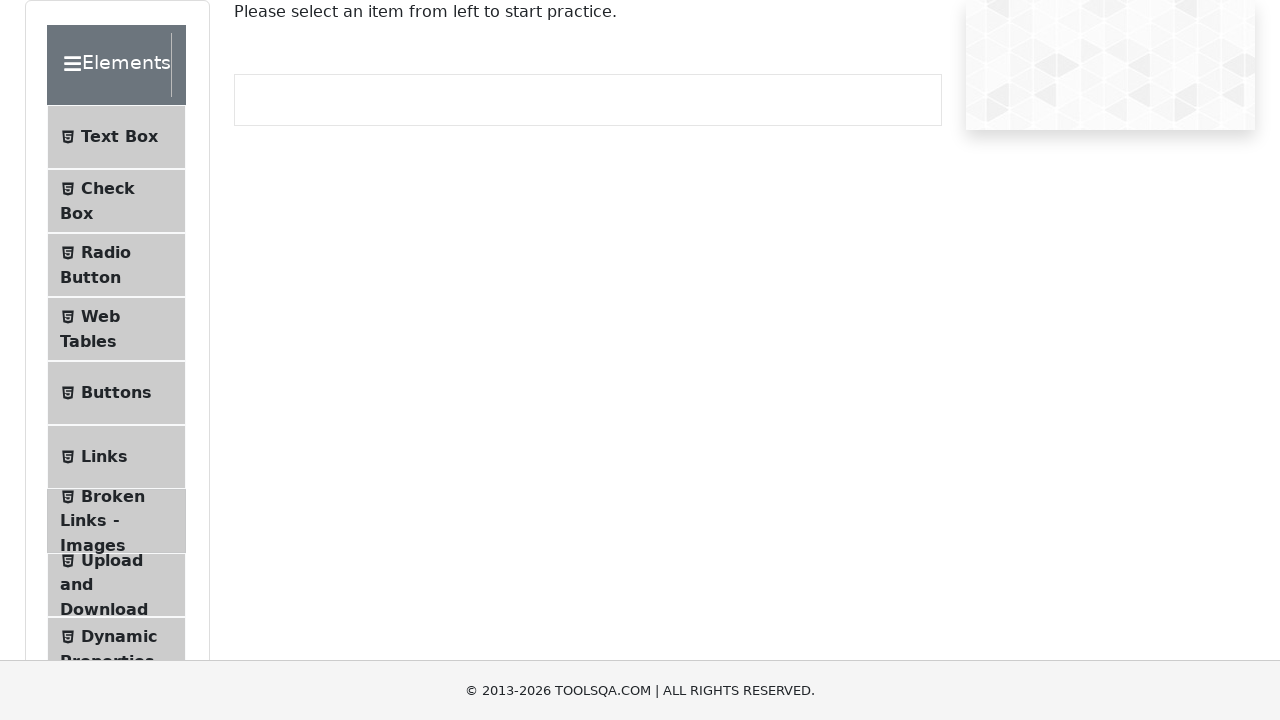